Tests basic navigation and form interaction on Cypress example site by clicking a link, verifying URL change, and typing into an email input field

Starting URL: https://example.cypress.io

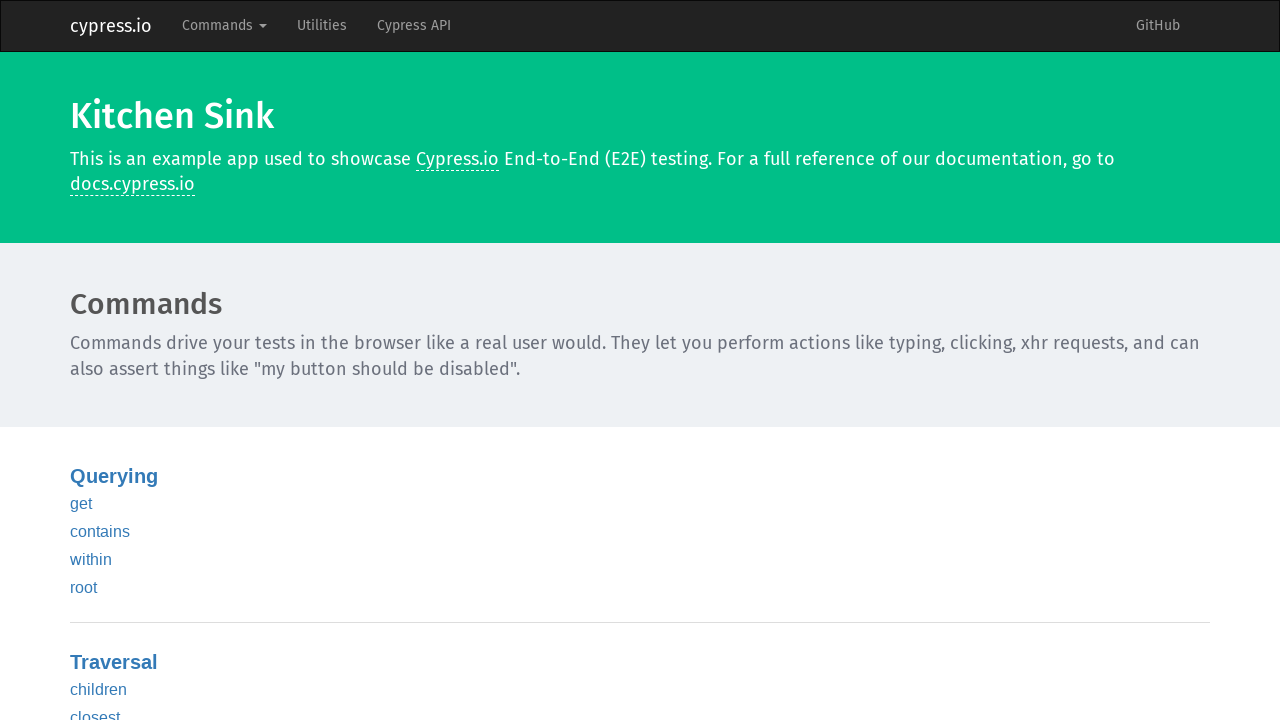

Clicked on 'type' link to navigate to actions commands at (85, 361) on text=type
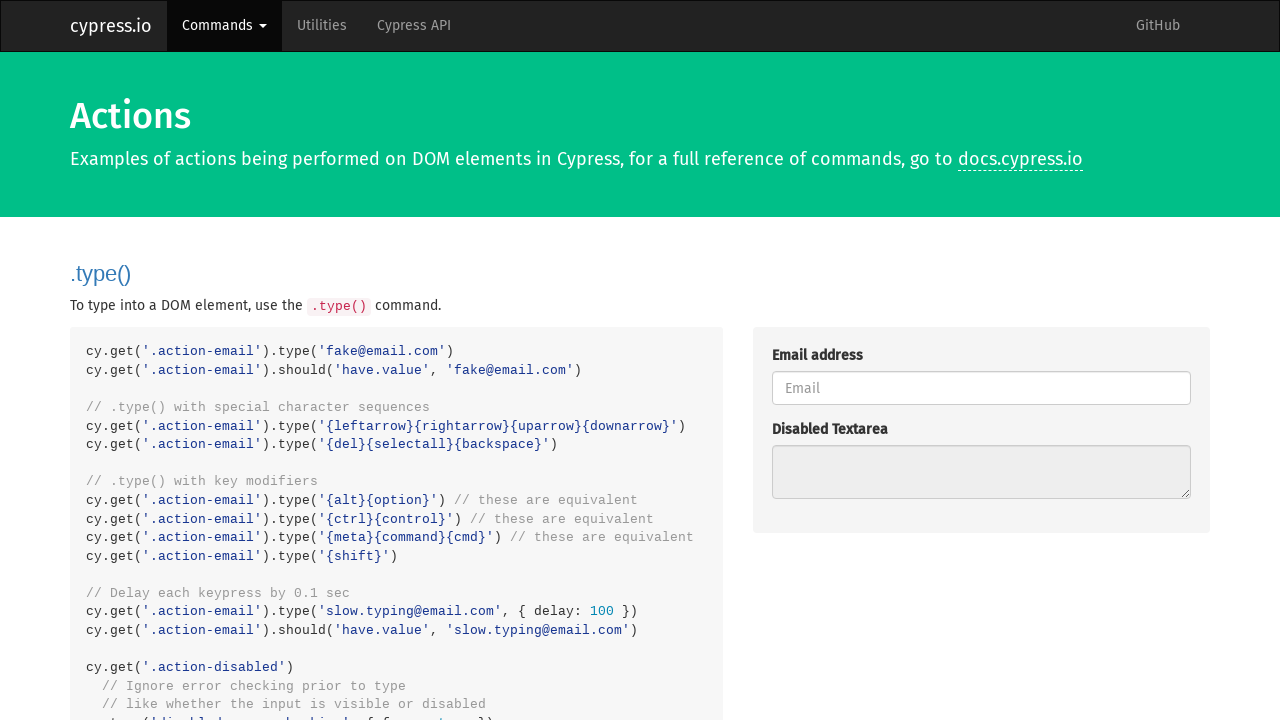

Verified URL changed to /commands/actions page
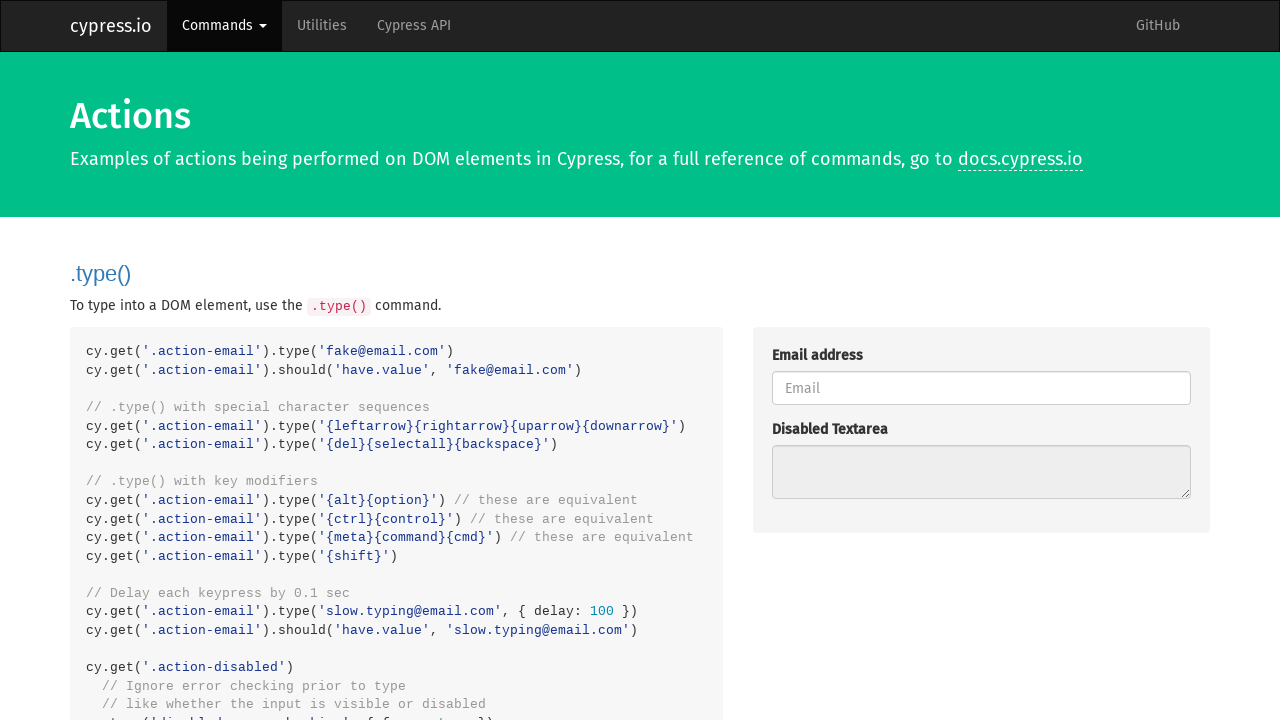

Filled email input field with 'fake@email.com' on .action-email
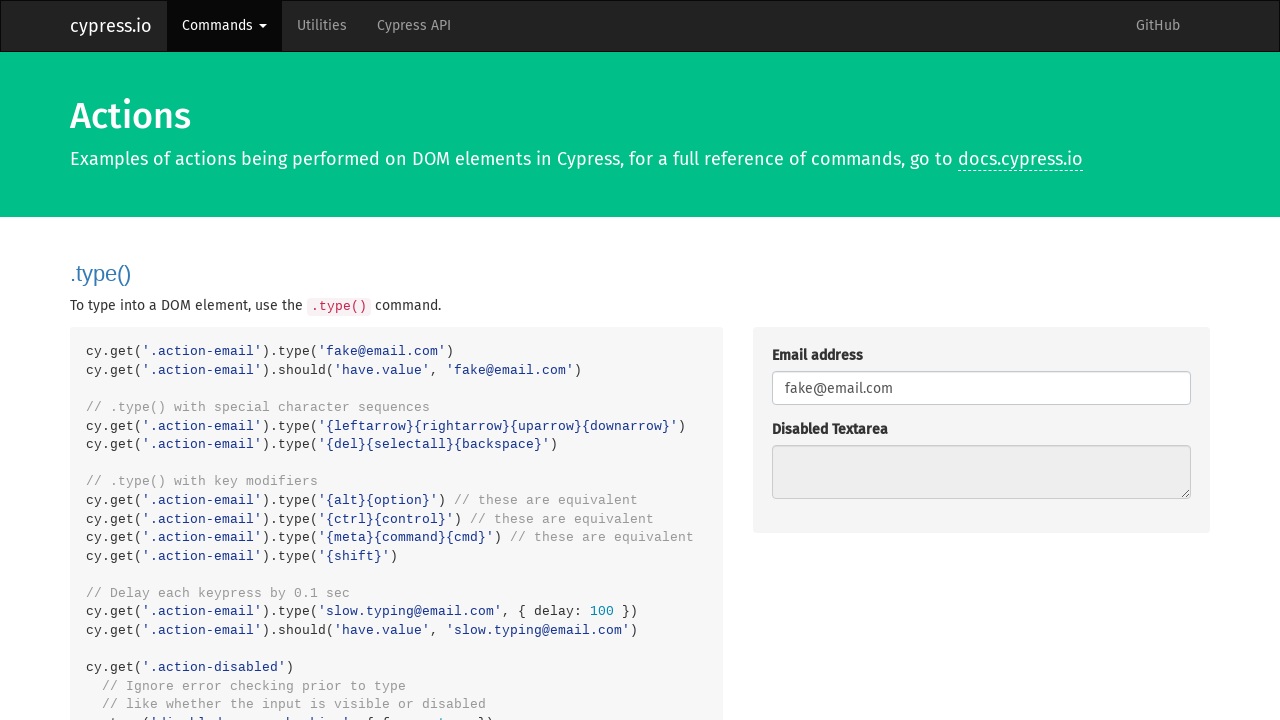

Asserted that email input field contains the correct value 'fake@email.com'
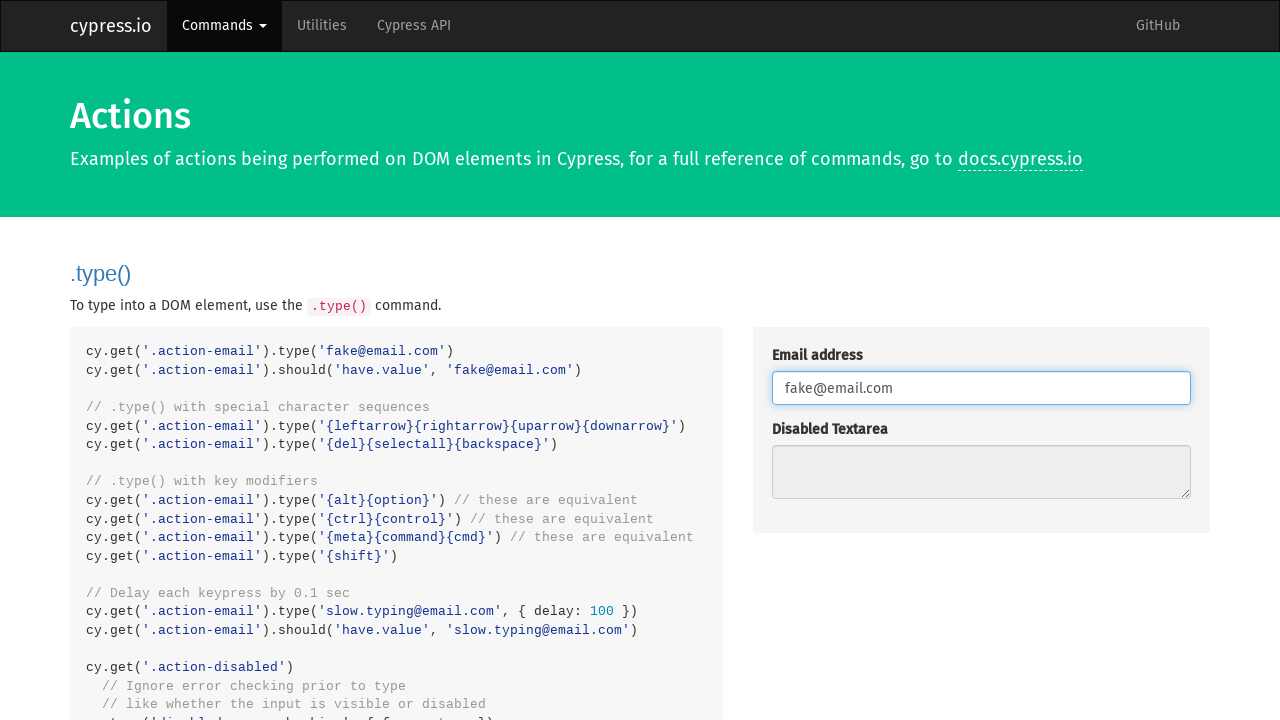

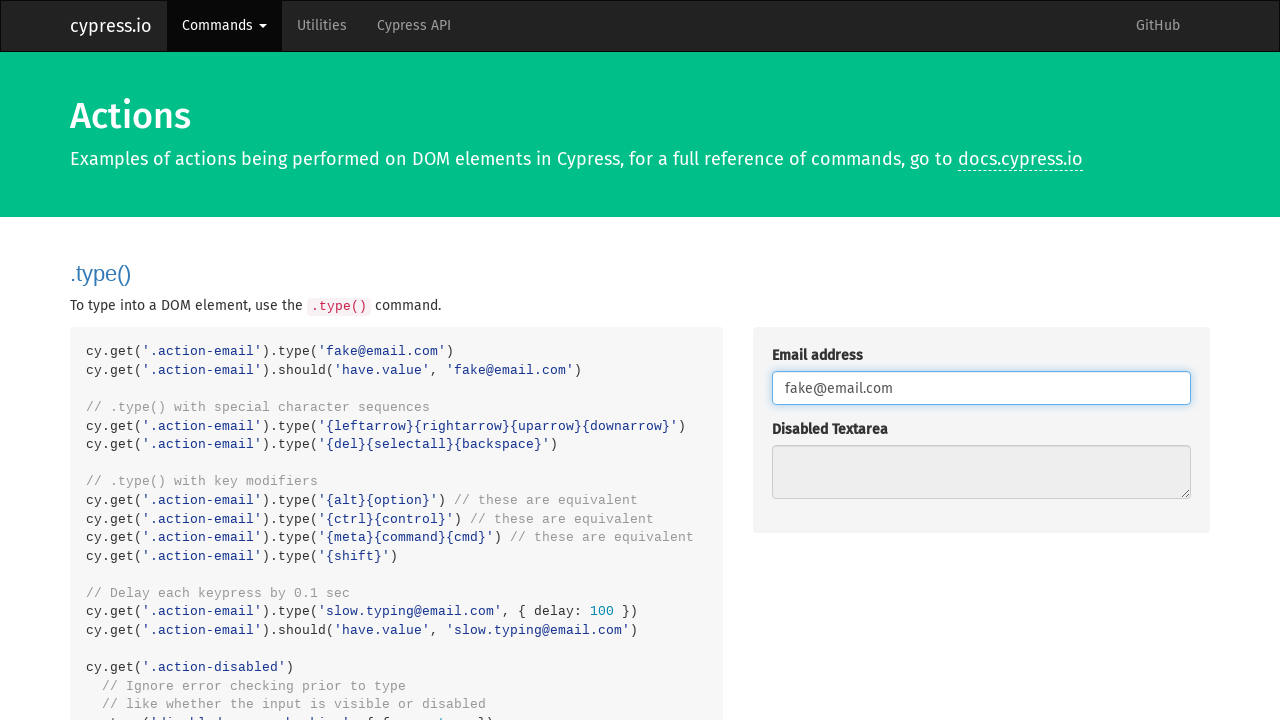